Tests a practice form submission by filling in name, email, password fields, checking a checkbox, and submitting the form, then verifying a success message appears.

Starting URL: http://www.rahulshettyacademy.com/angularpractice/

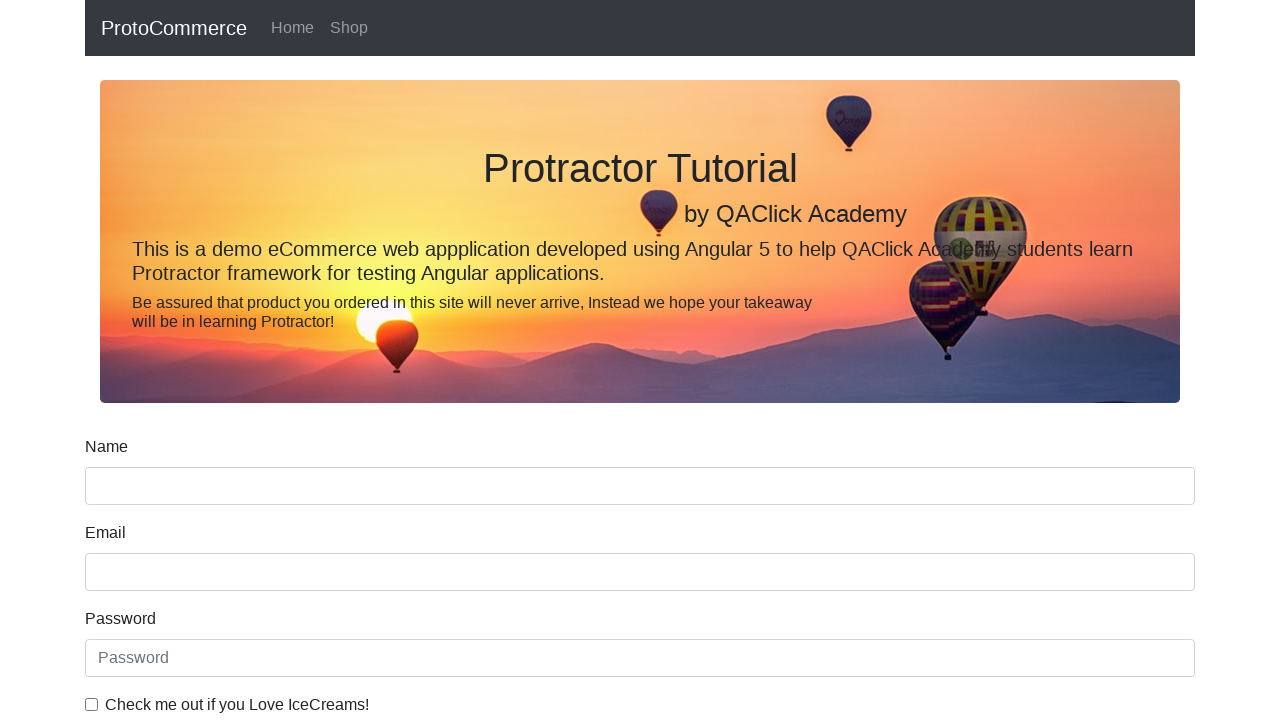

Filled name field with 'John Cena' on input[name='name']
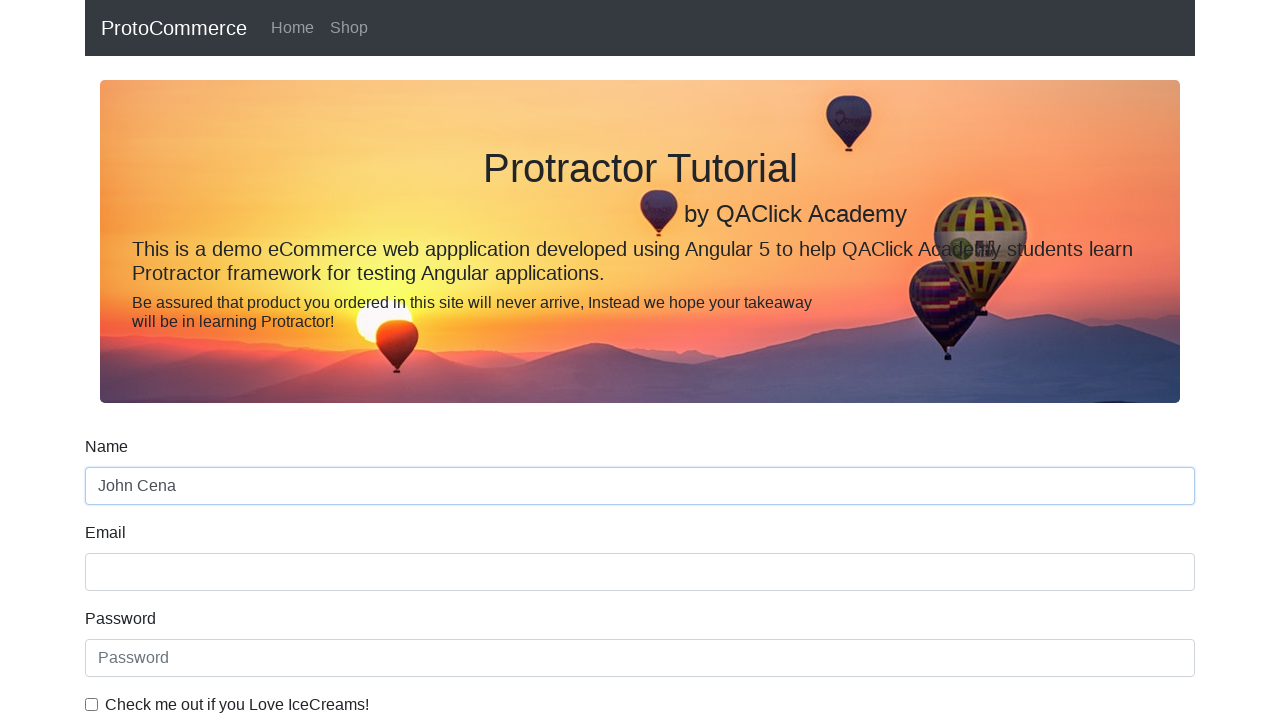

Filled email field with 'johncena@example.com' on input[name='email']
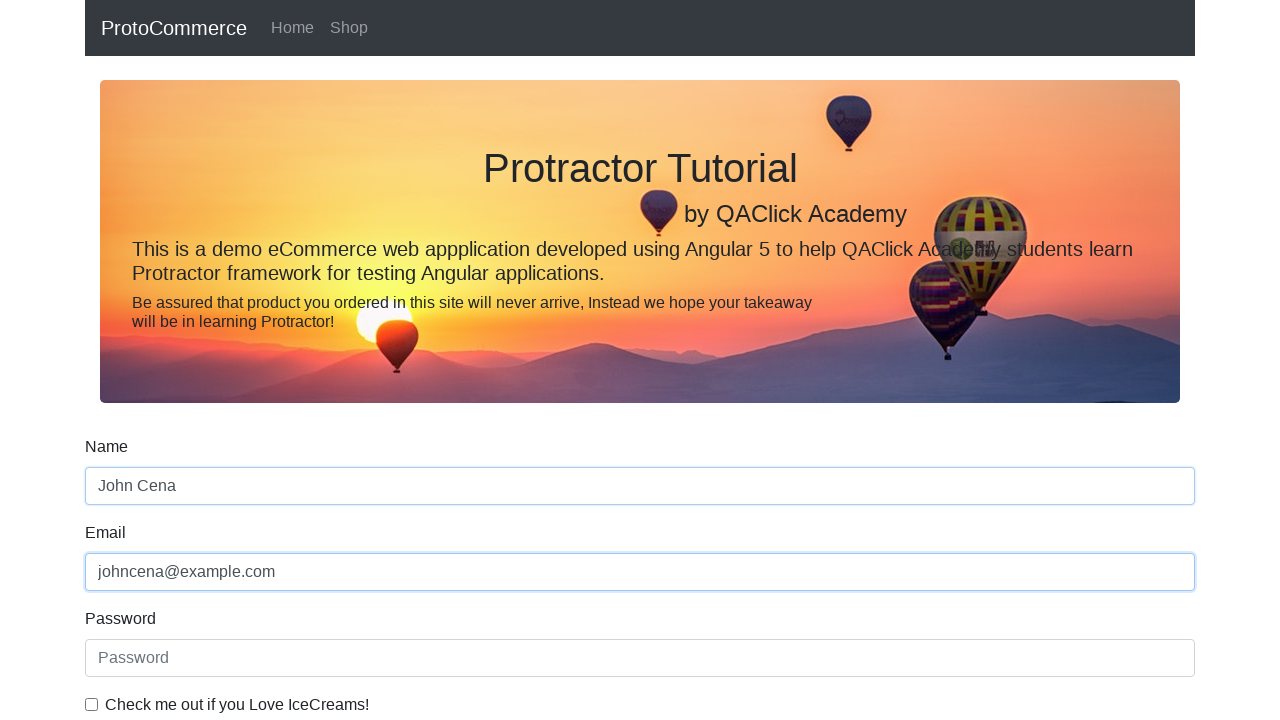

Filled password field with 'SecurePass123' on #exampleInputPassword1
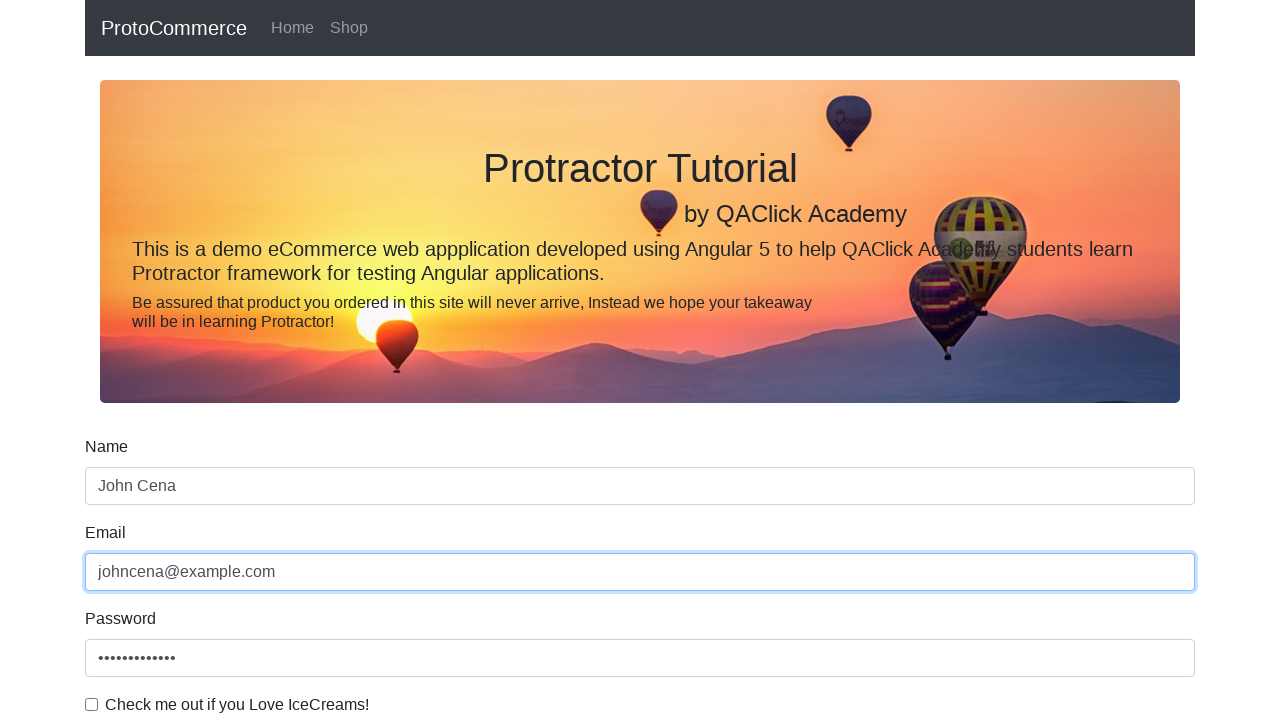

Checked the example checkbox at (92, 704) on #exampleCheck1
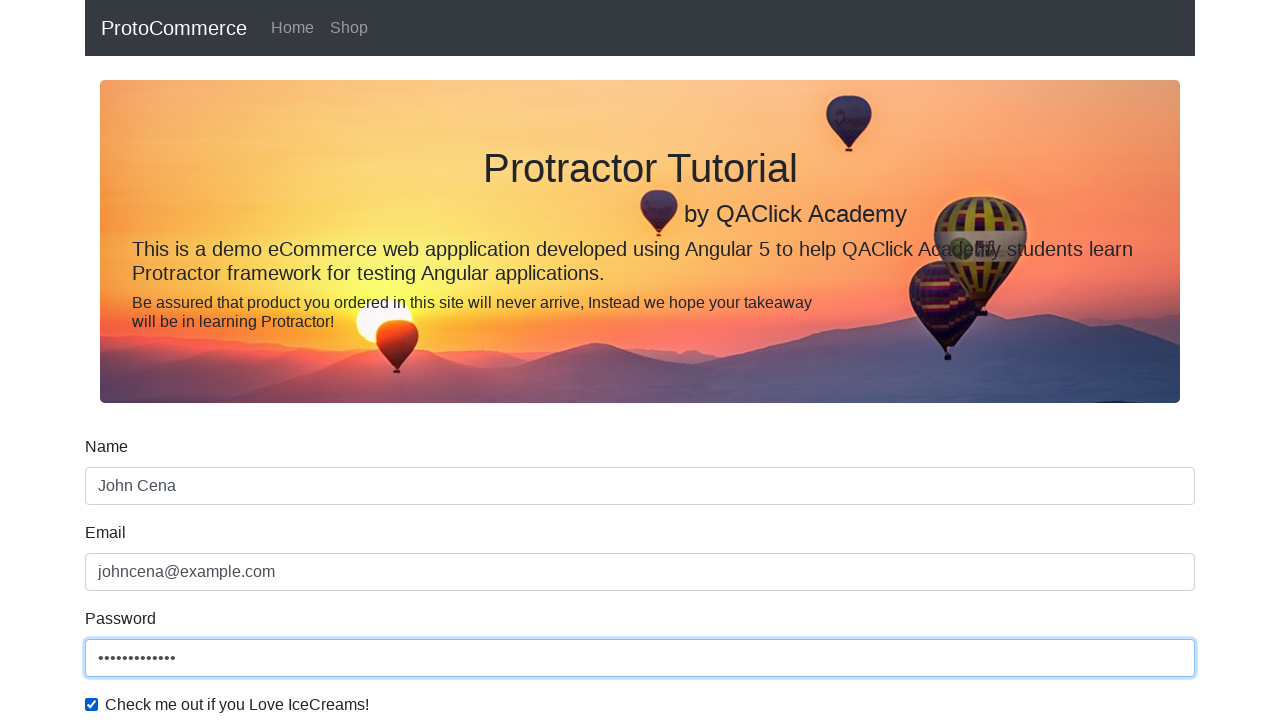

Clicked the form submit button at (123, 491) on input[type='submit']
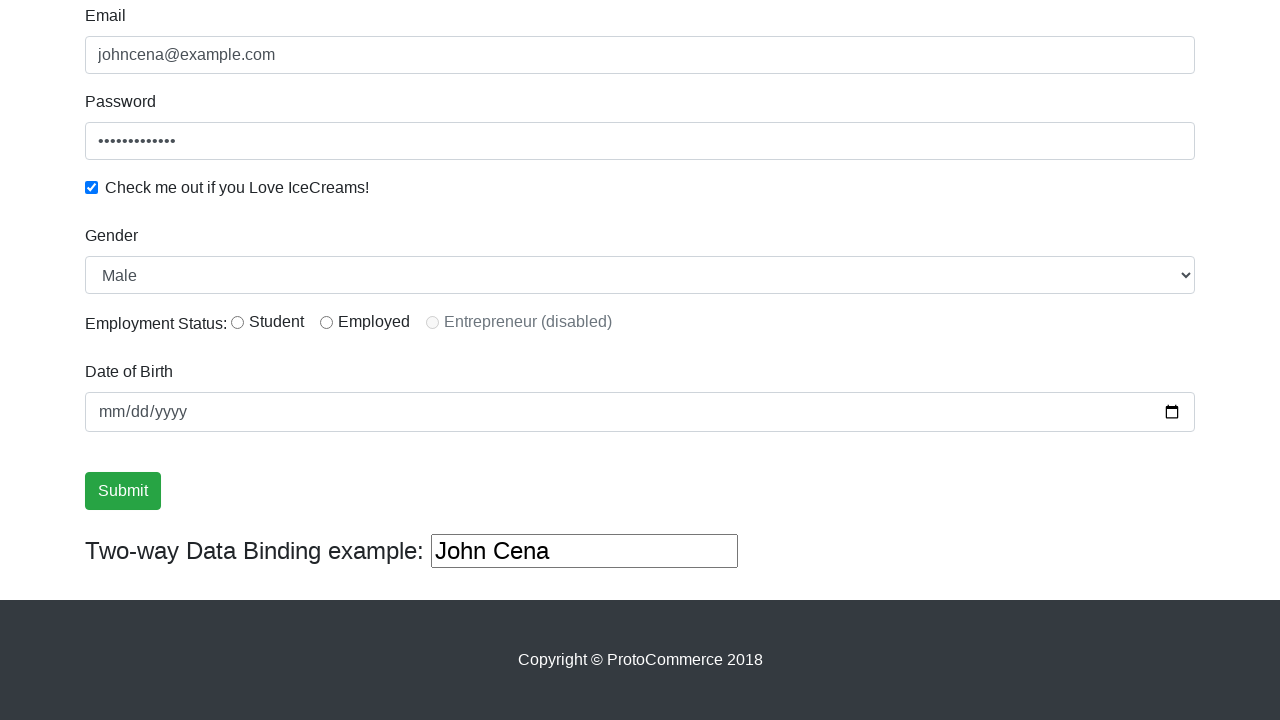

Success message appeared on the page
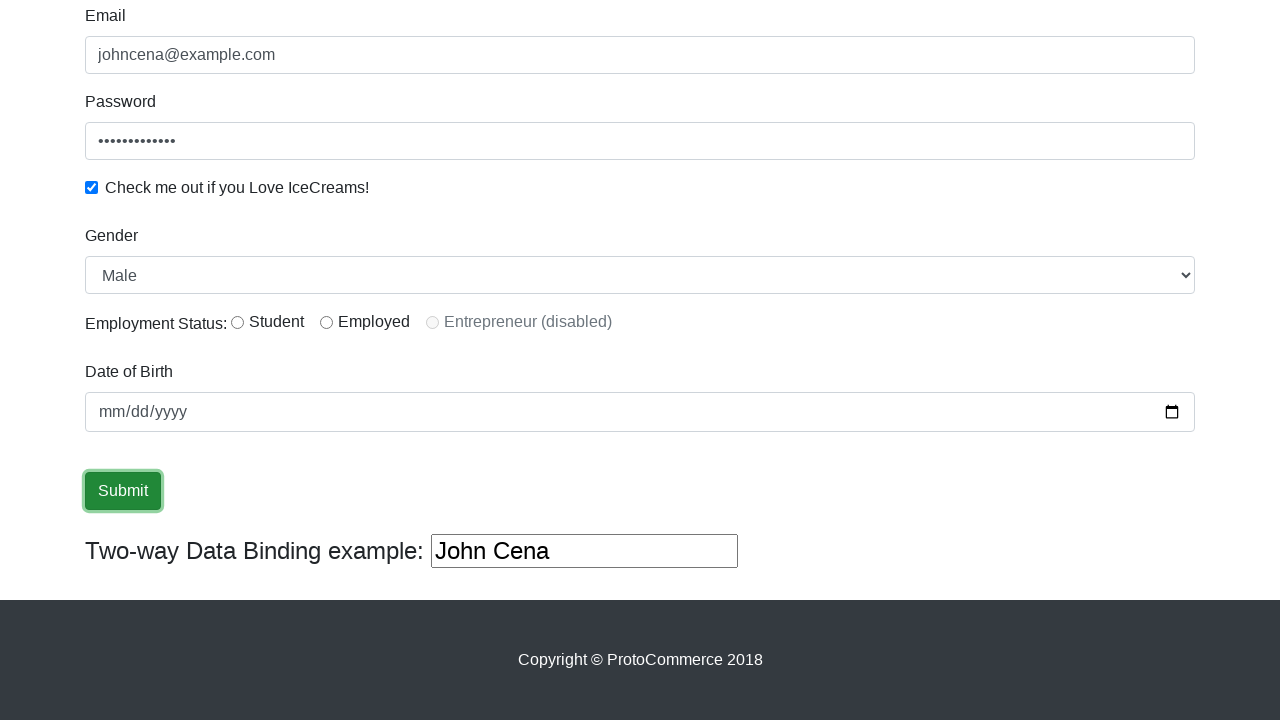

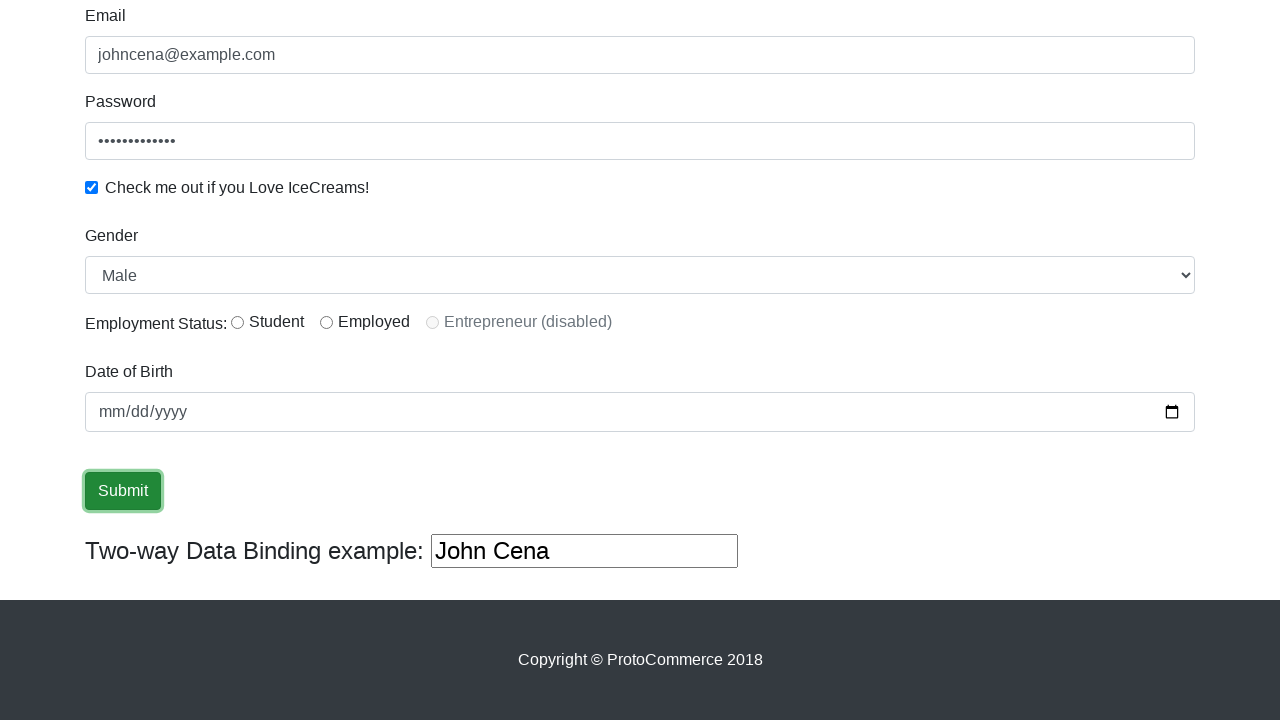